Tests the Catalog page listing shows exactly 3 cat items with correct text for the third item

Starting URL: https://cs1632.appspot.com/

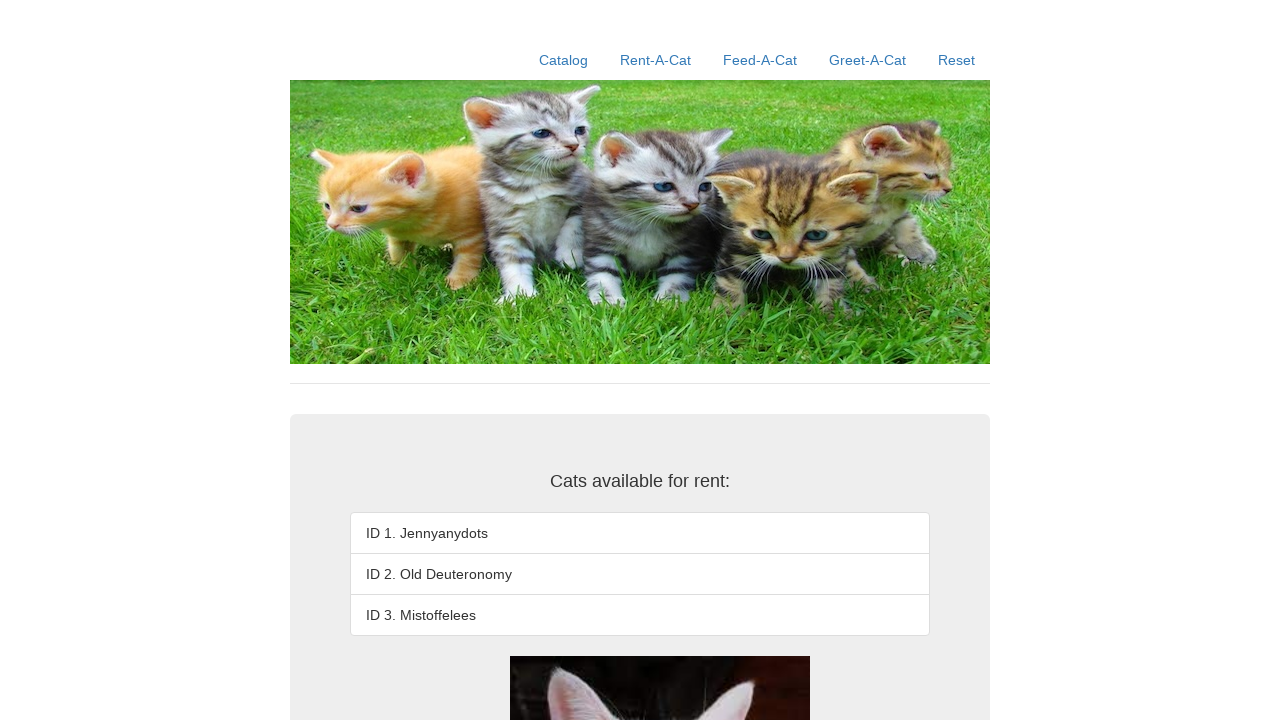

Clicked on Catalog link at (564, 60) on text=Catalog
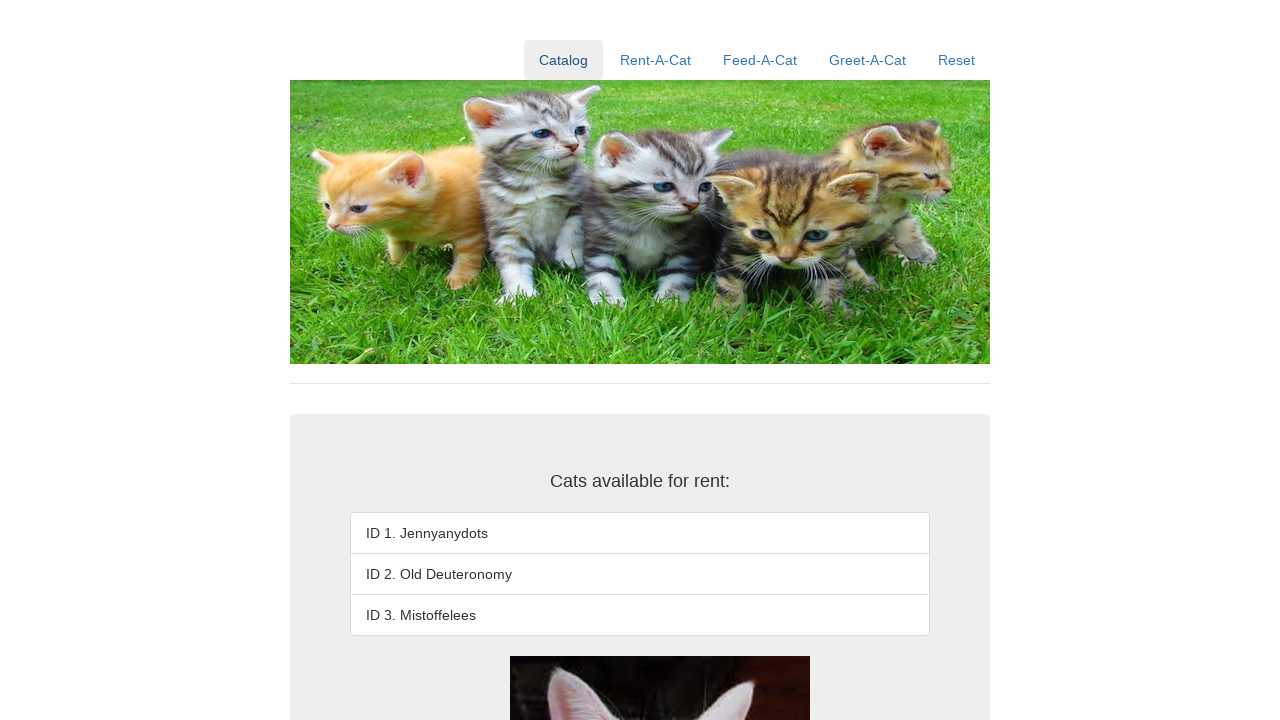

Set cookies to reset state (1=false, 2=false, 3=false)
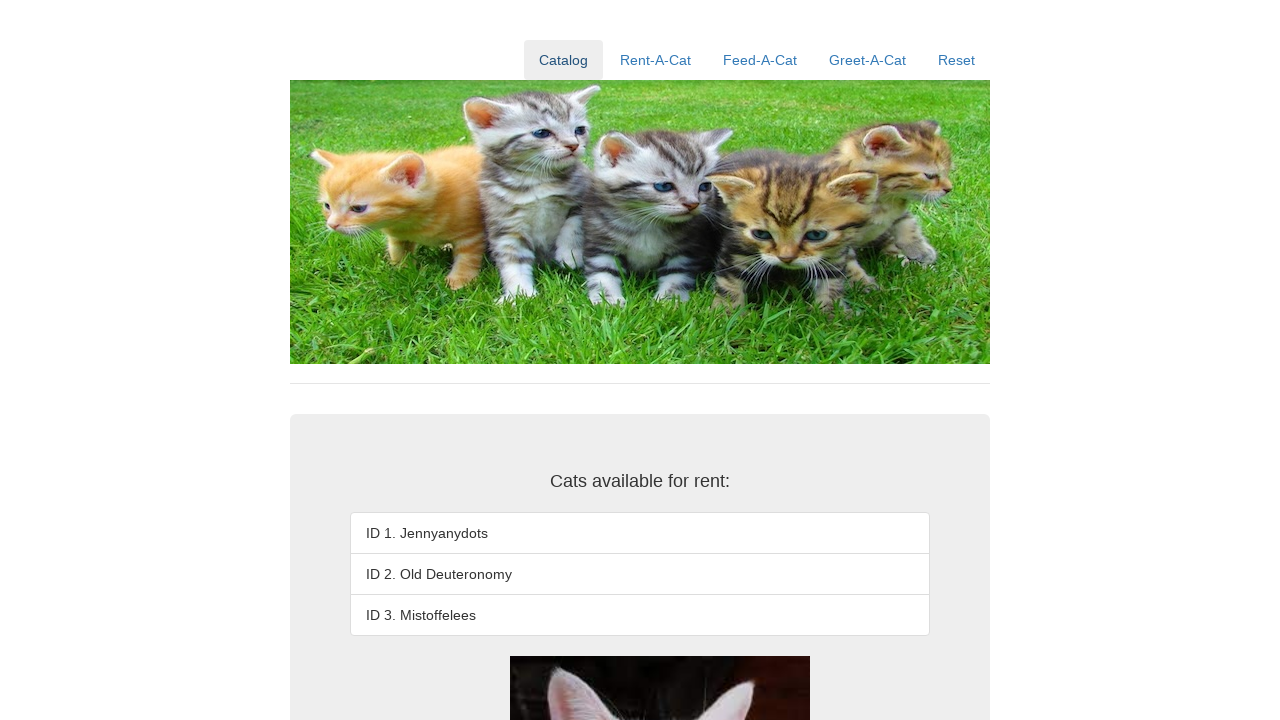

Verified first list item exists
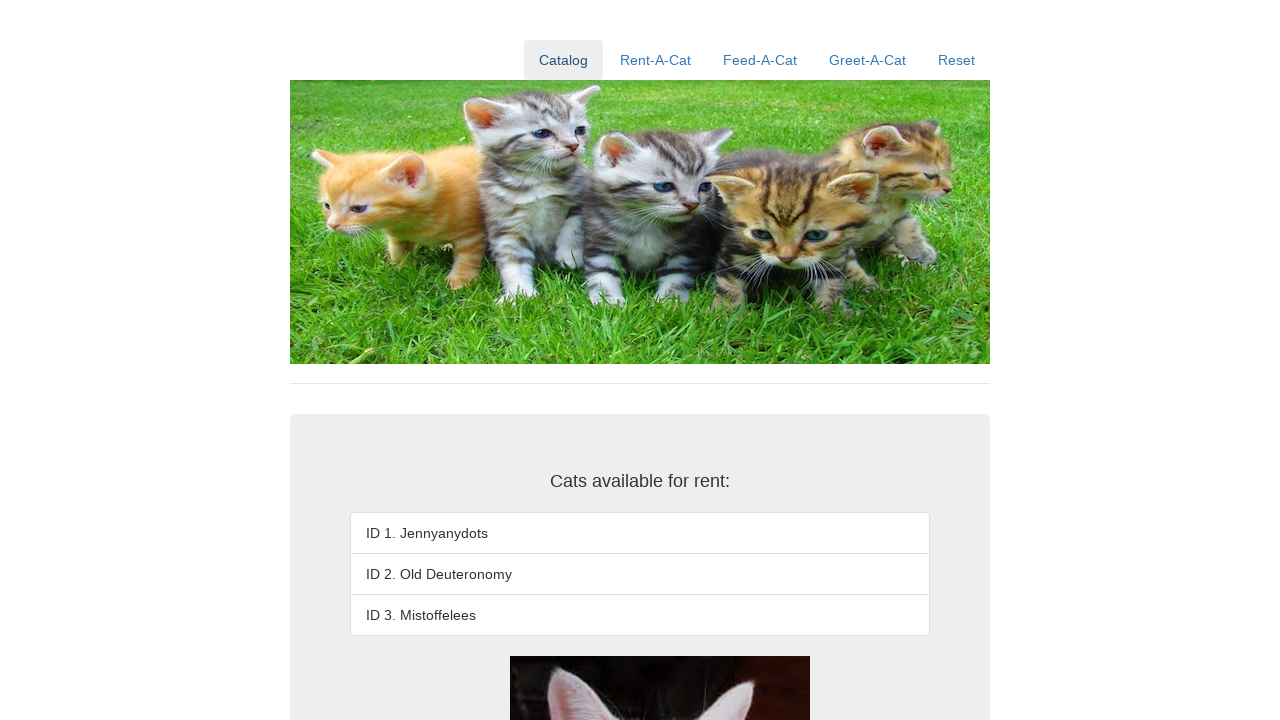

Verified second list item exists
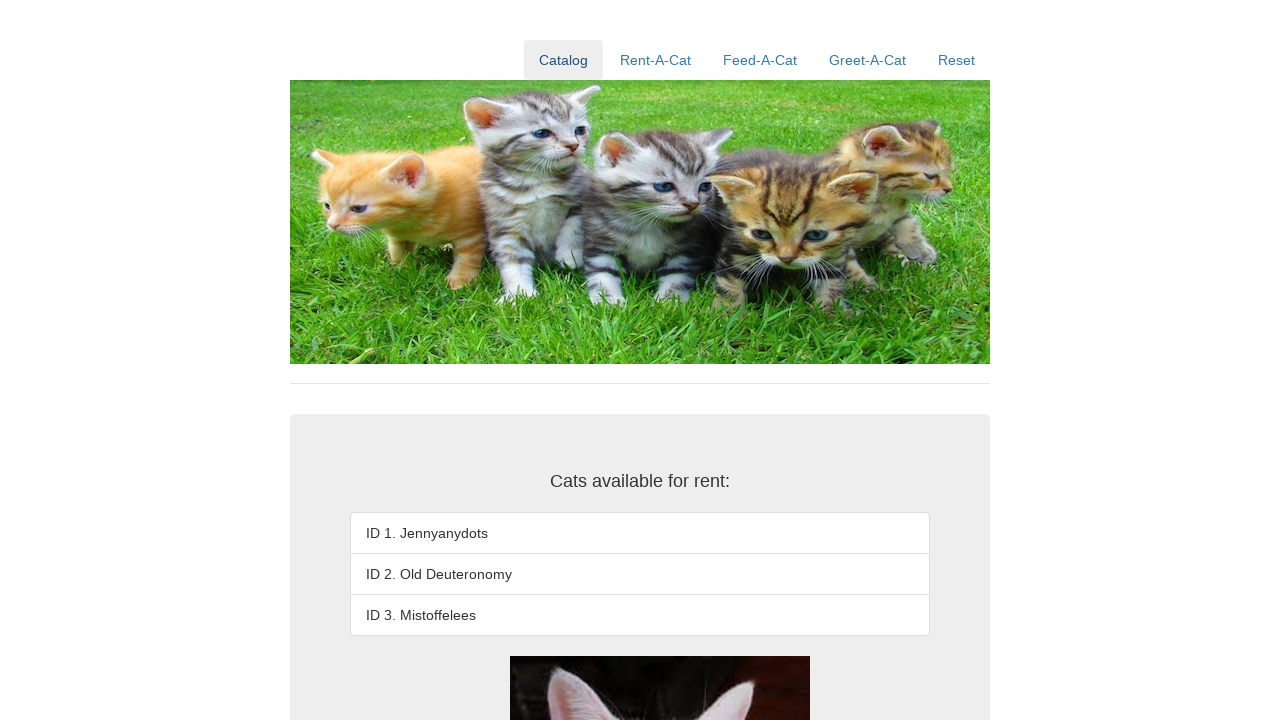

Verified third list item exists
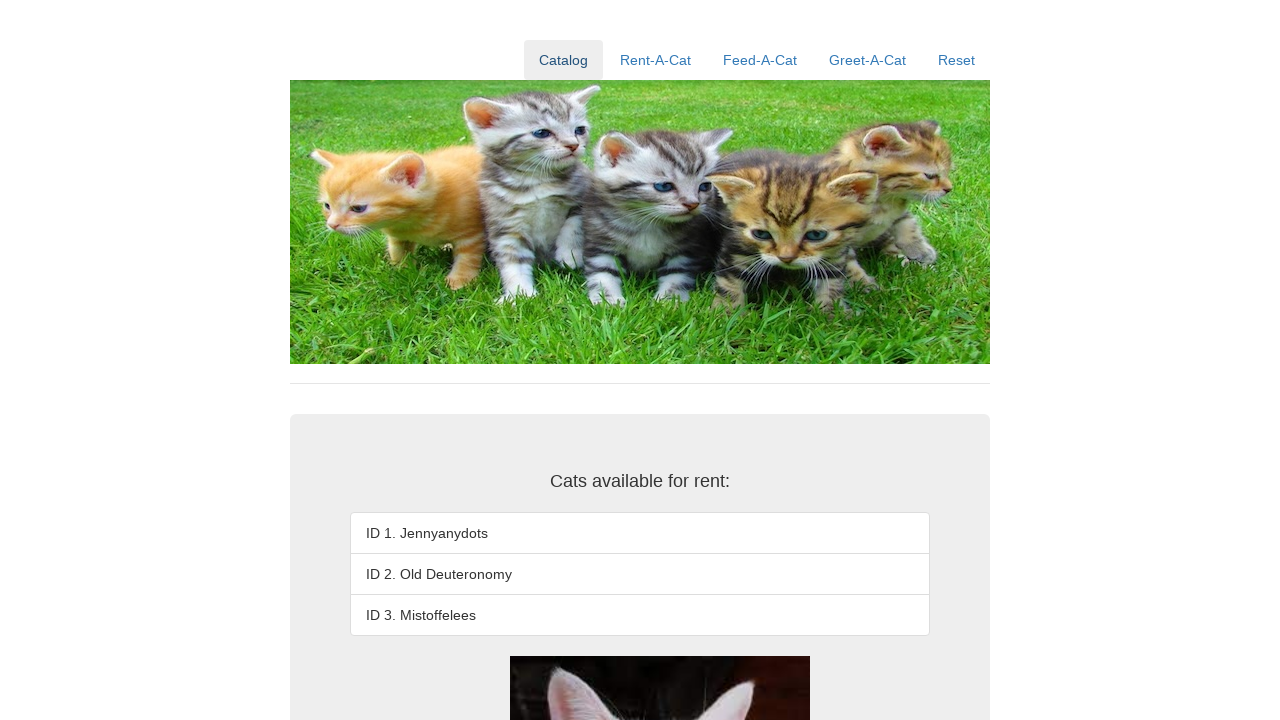

Verified third item text is 'ID 3. Mistoffelees'
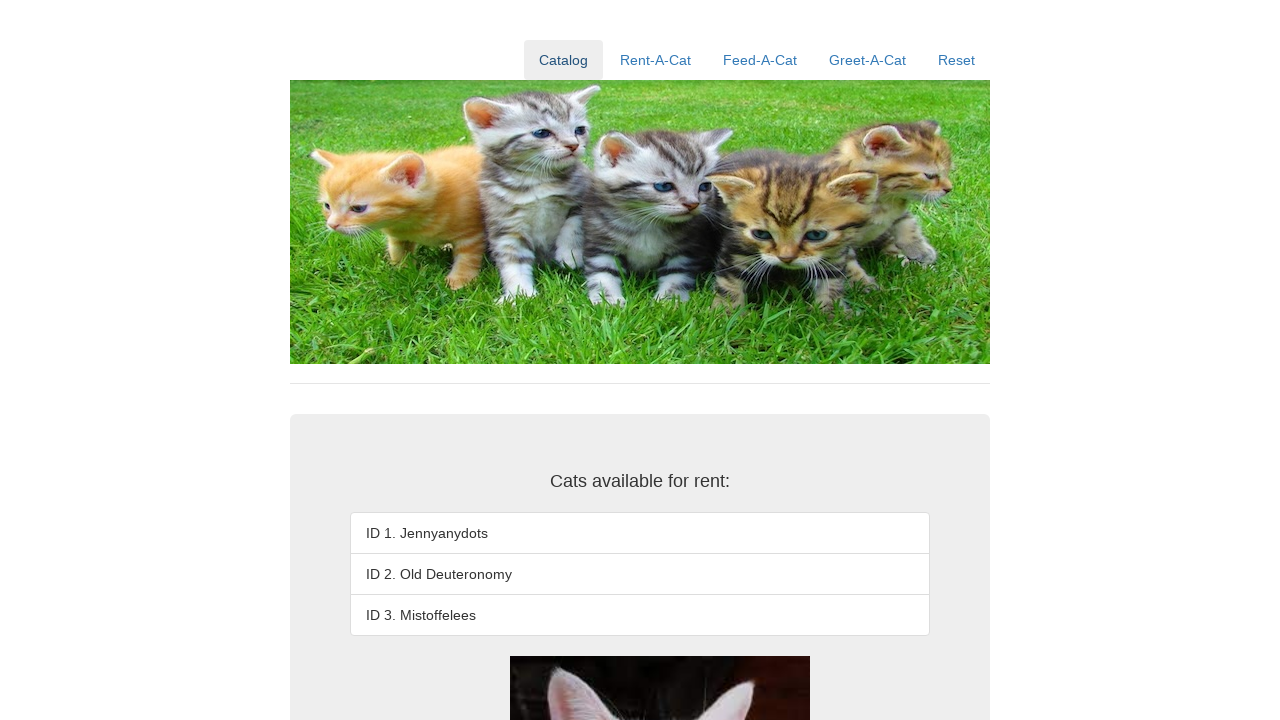

Verified fourth list item does not exist (exactly 3 items shown)
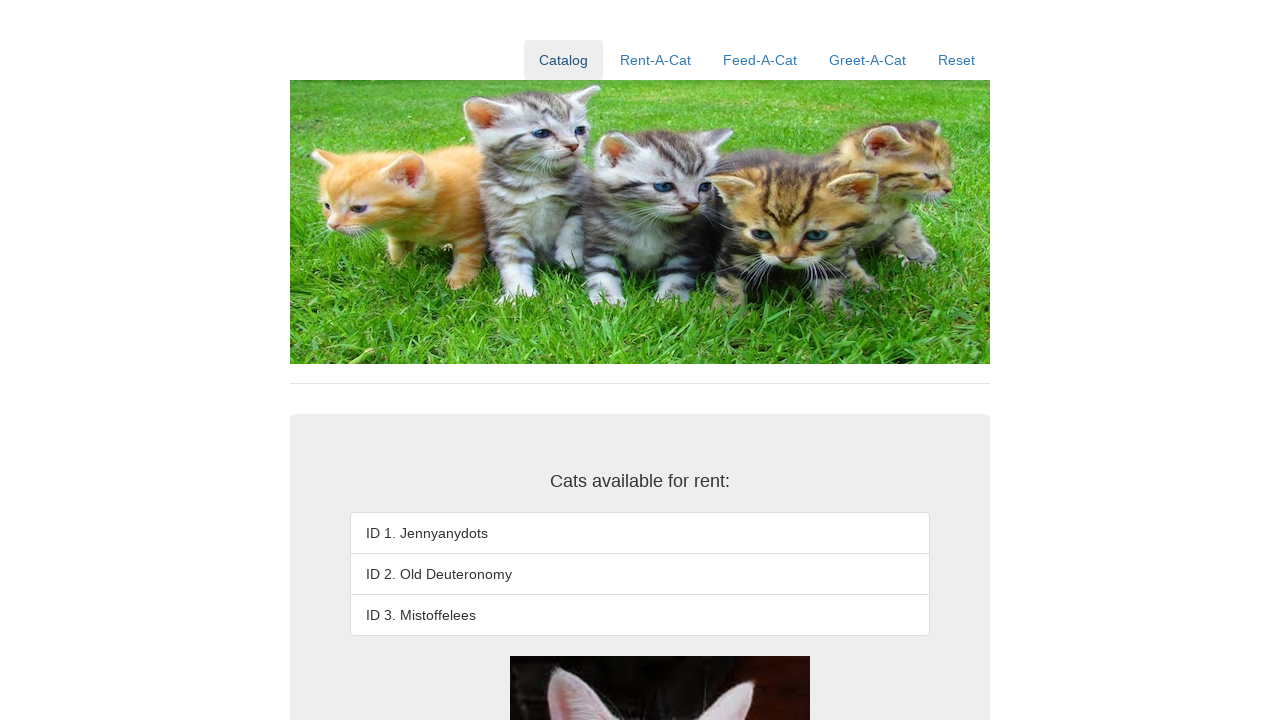

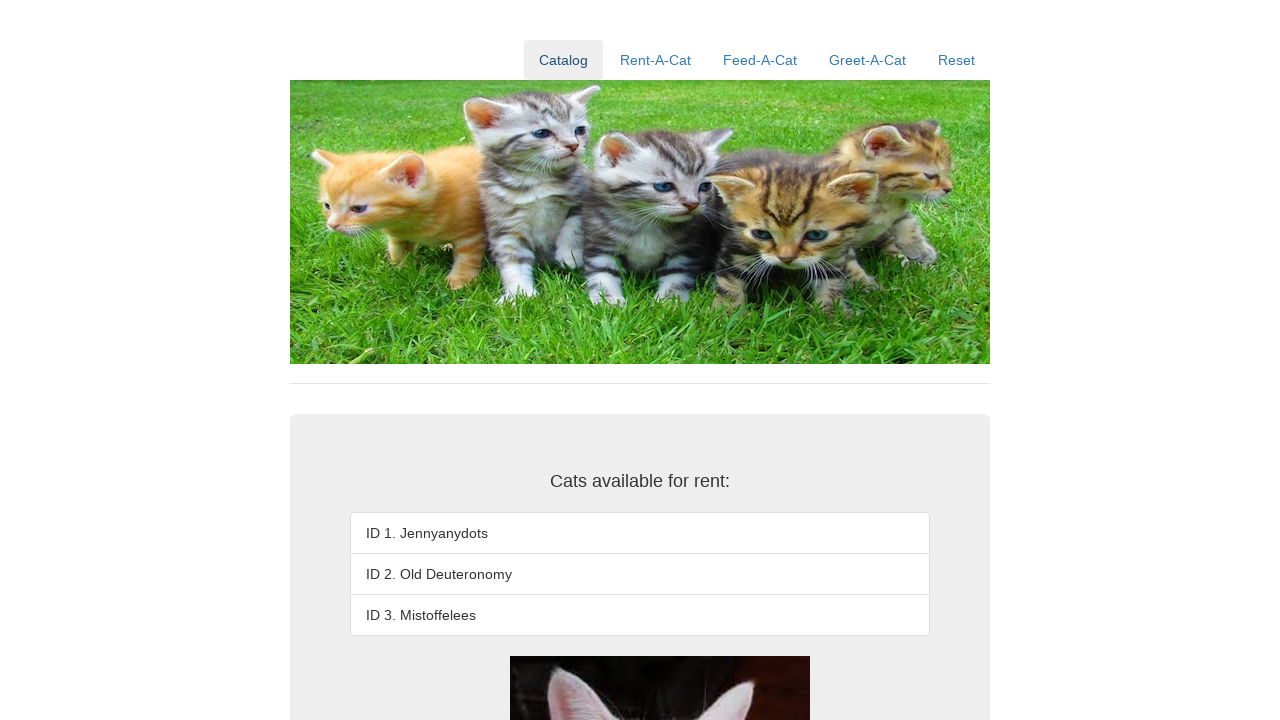